Tests various form interactions on an automation practice page including selecting a checkbox, clicking a radio button, and verifying element visibility by hiding a text box

Starting URL: https://rahulshettyacademy.com/AutomationPractice/

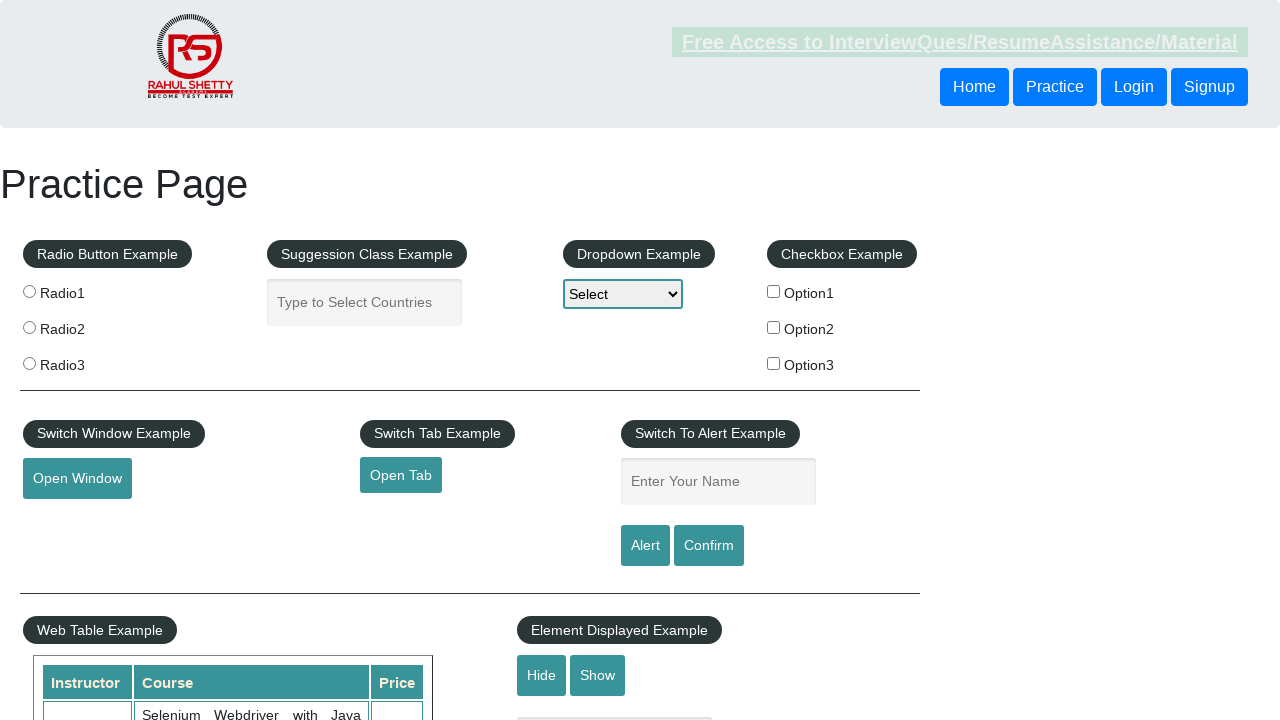

Clicked checkbox with value 'option2' at (774, 327) on input[type='checkbox'][value='option2']
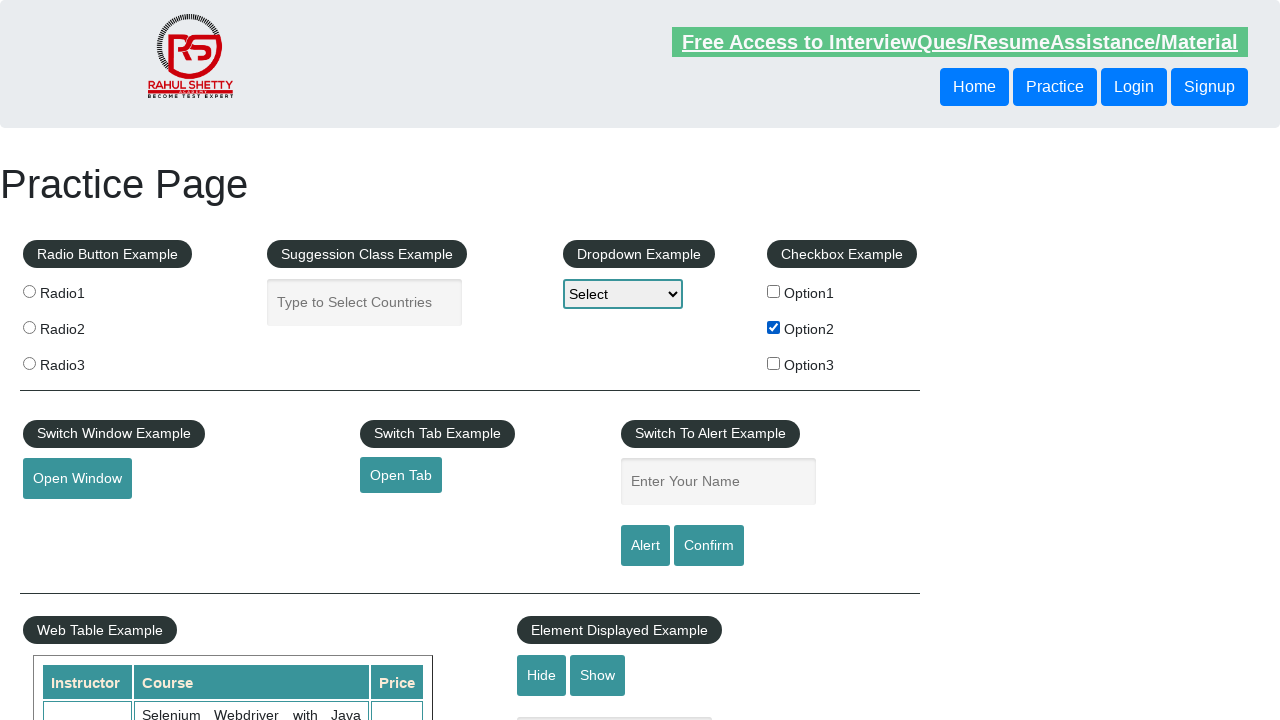

Verified checkbox 'option2' is selected
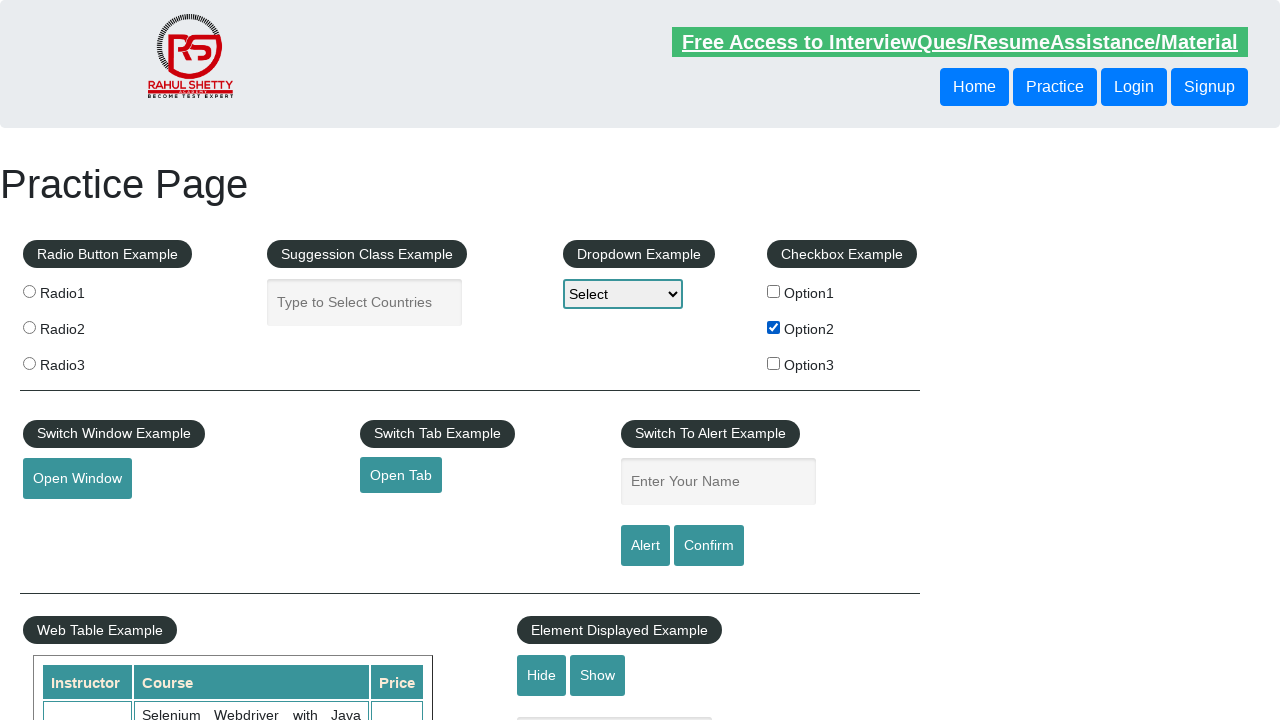

Clicked the third radio button (index 2) at (29, 363) on input[name='radioButton'] >> nth=2
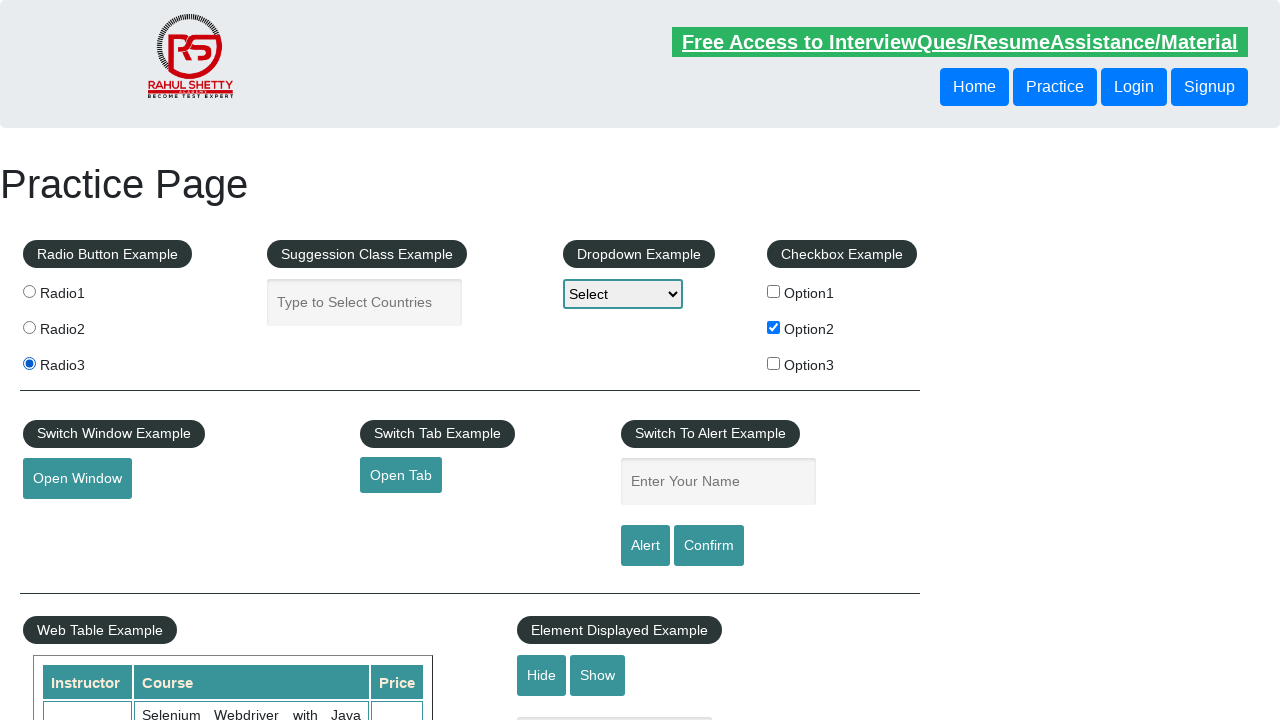

Verified third radio button is selected
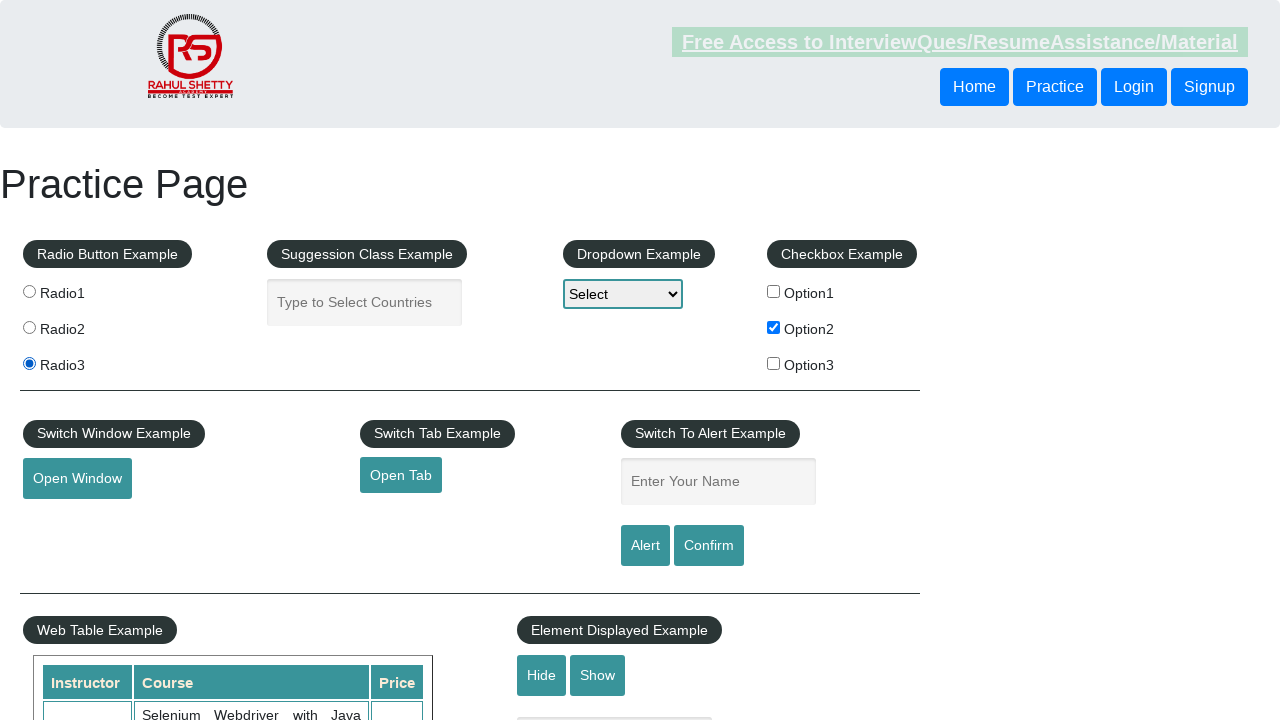

Verified text box is initially displayed
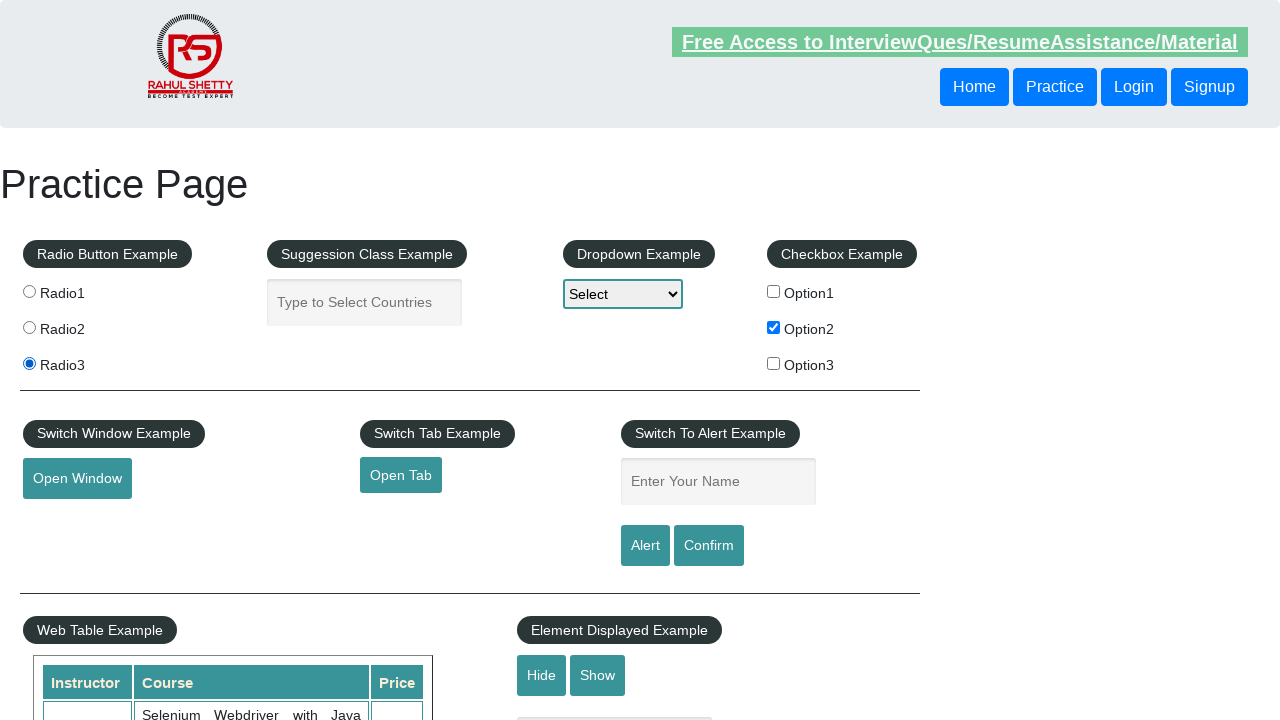

Clicked hide button to hide text box at (542, 675) on #hide-textbox
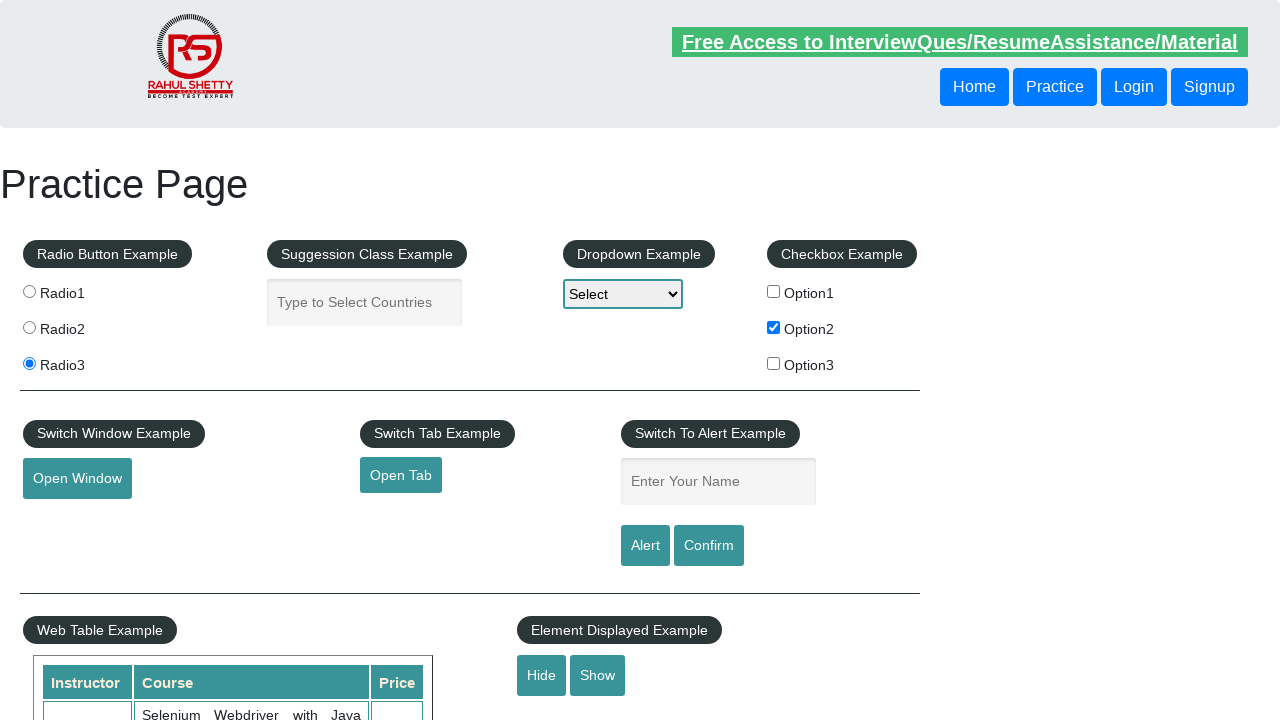

Waited 500ms for hide action to complete
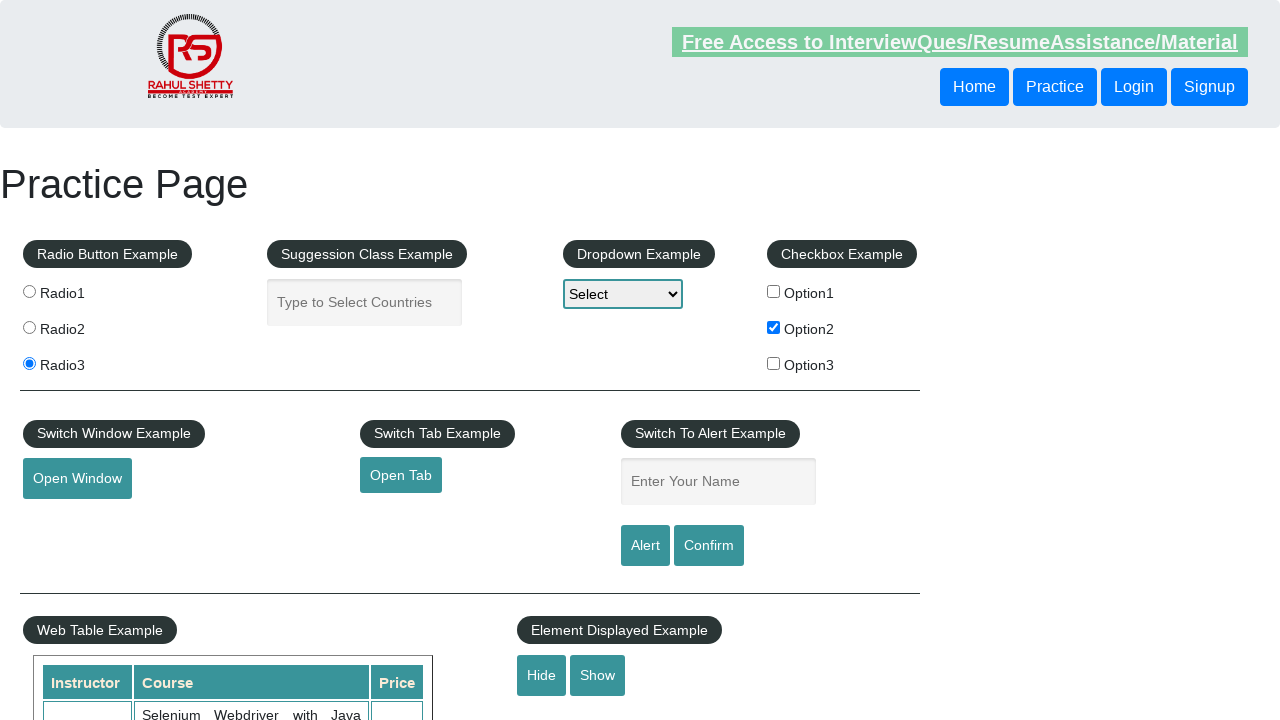

Verified text box is now hidden
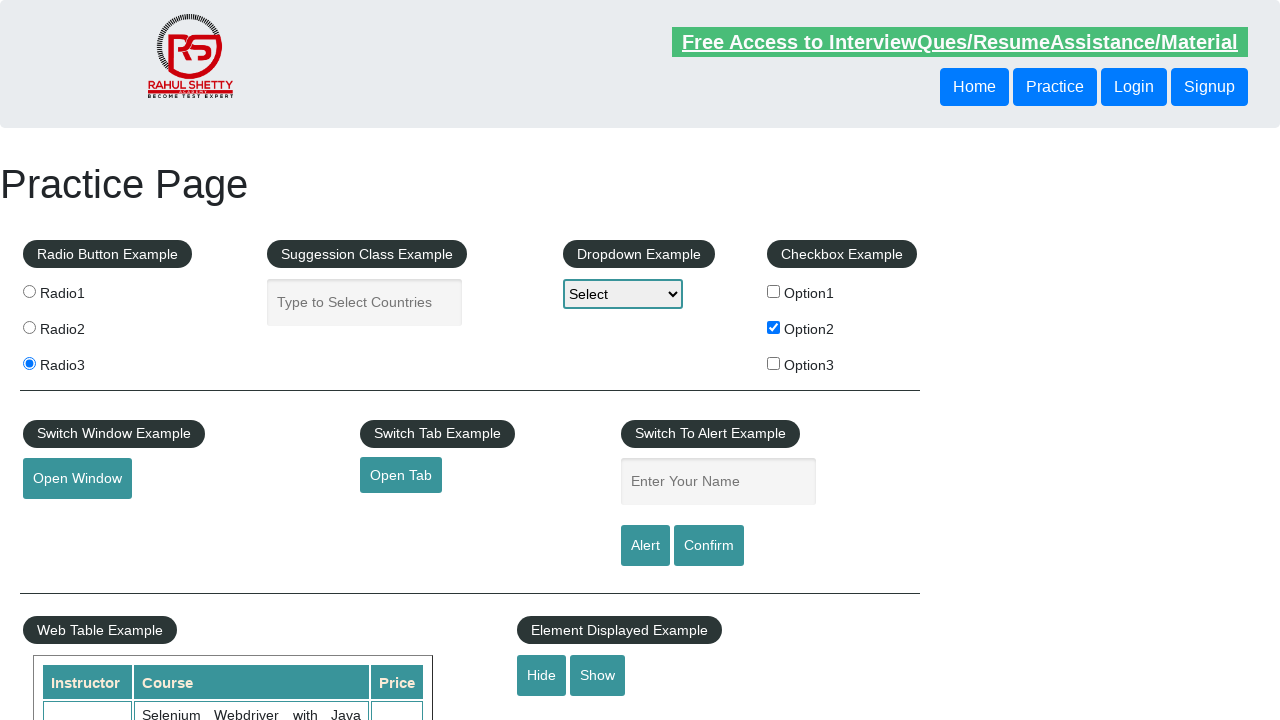

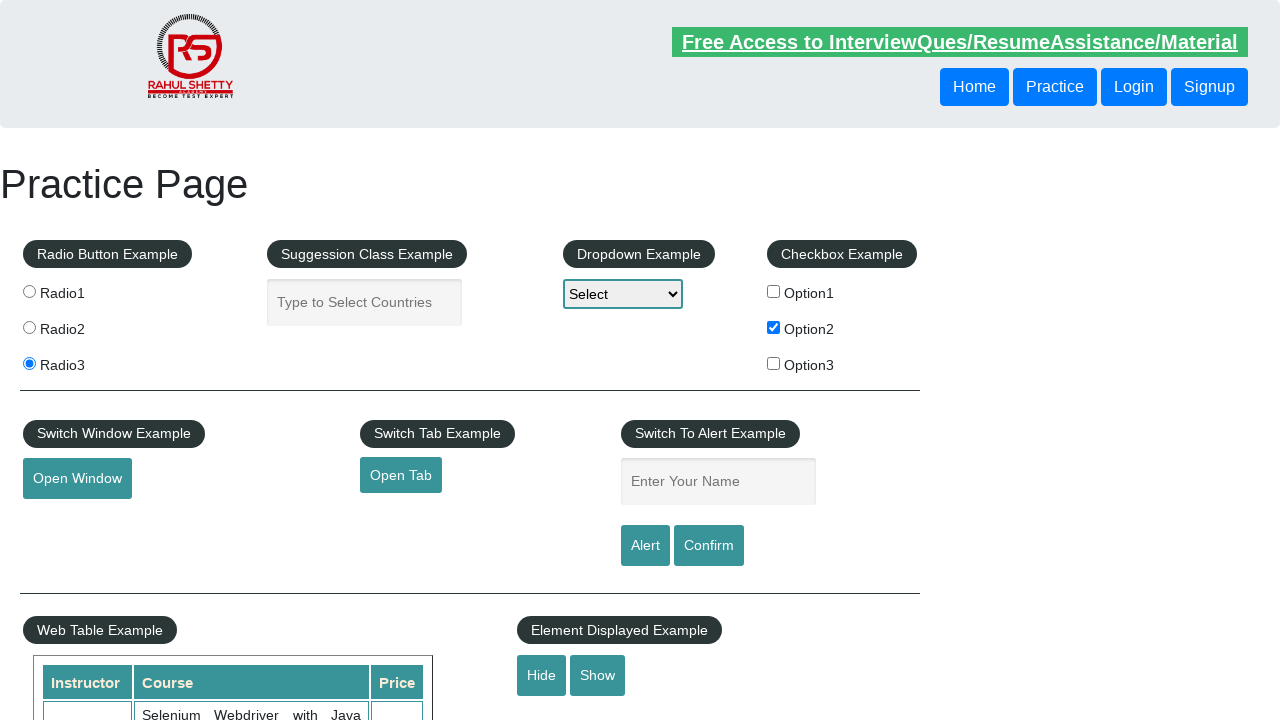